Tests button functionality by navigating to the button page, clicking multiple buttons, and verifying the success message appears

Starting URL: https://savkk.github.io/selenium-practice/

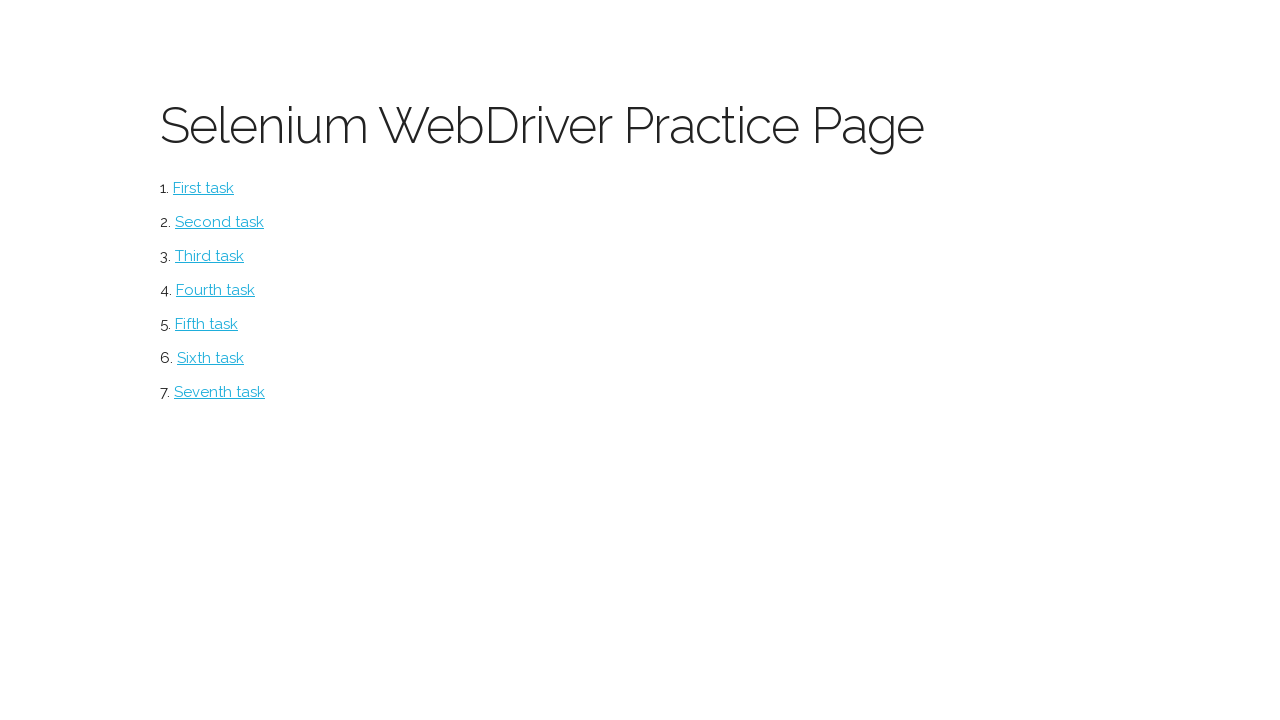

Navigated to Selenium practice home page
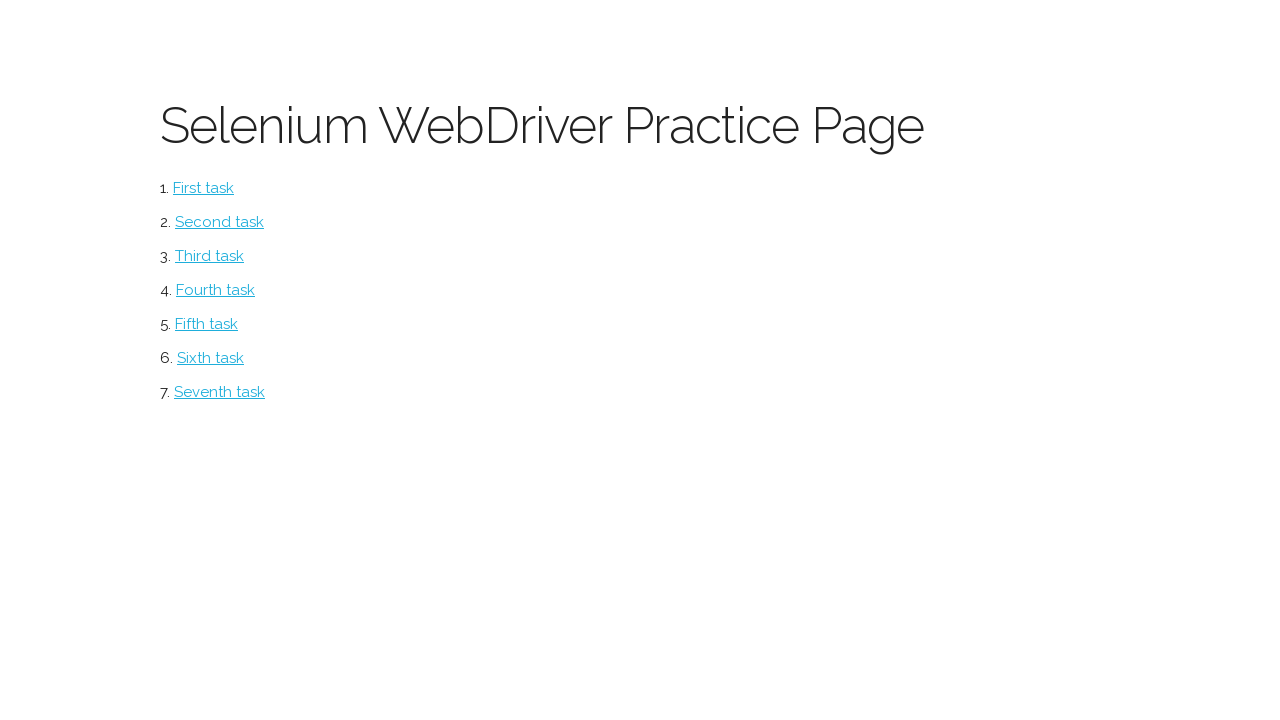

Clicked button link to navigate to button page at (204, 188) on #button
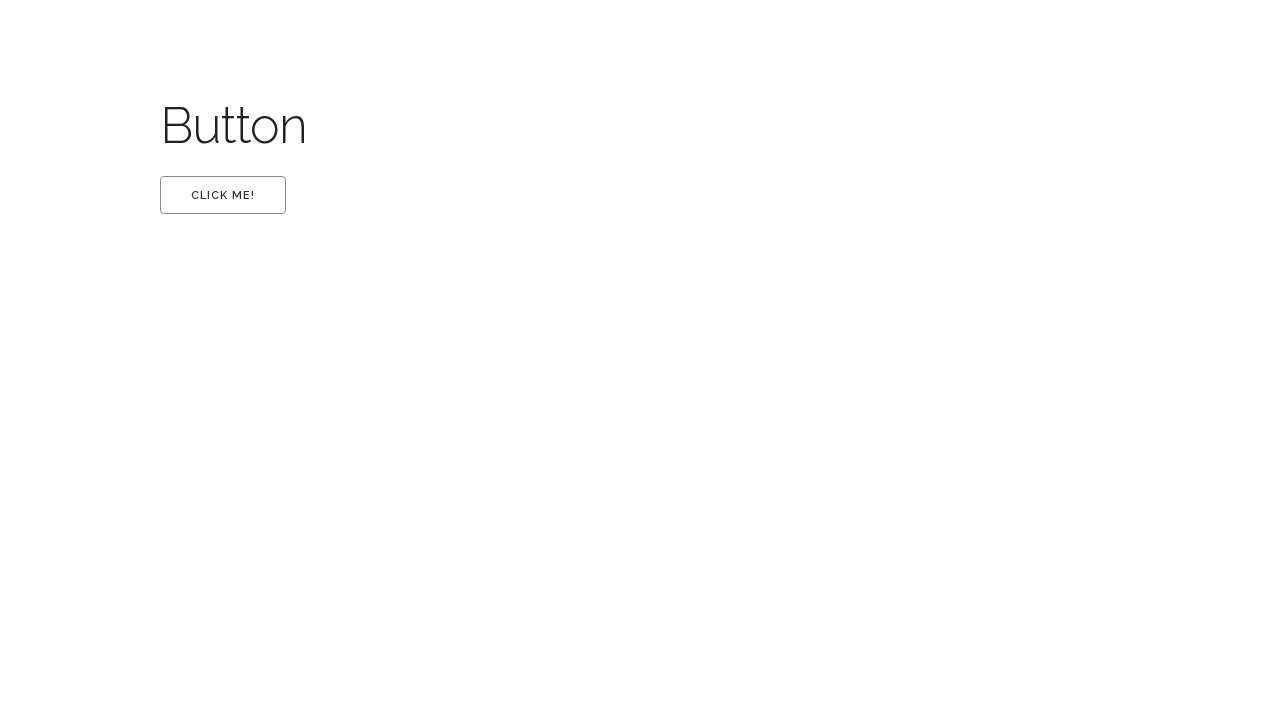

Clicked first button at (223, 195) on #first
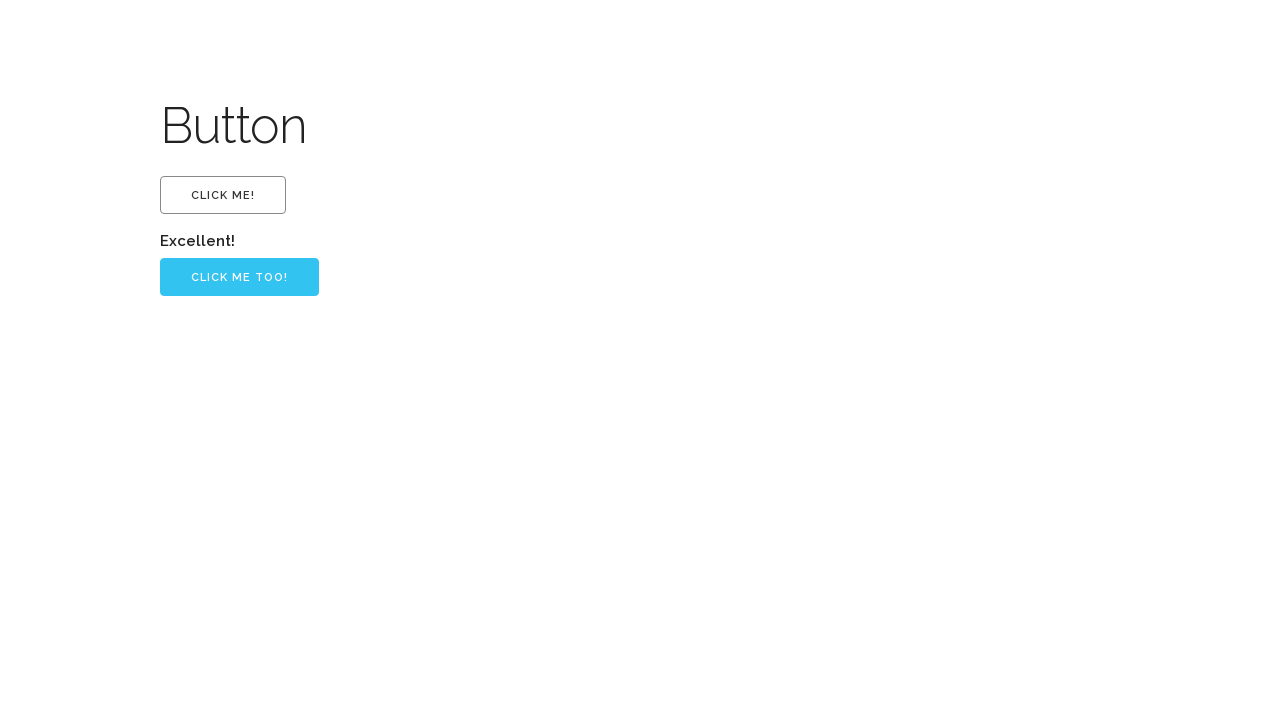

Clicked second button at (240, 277) on input[value='Click me too!']
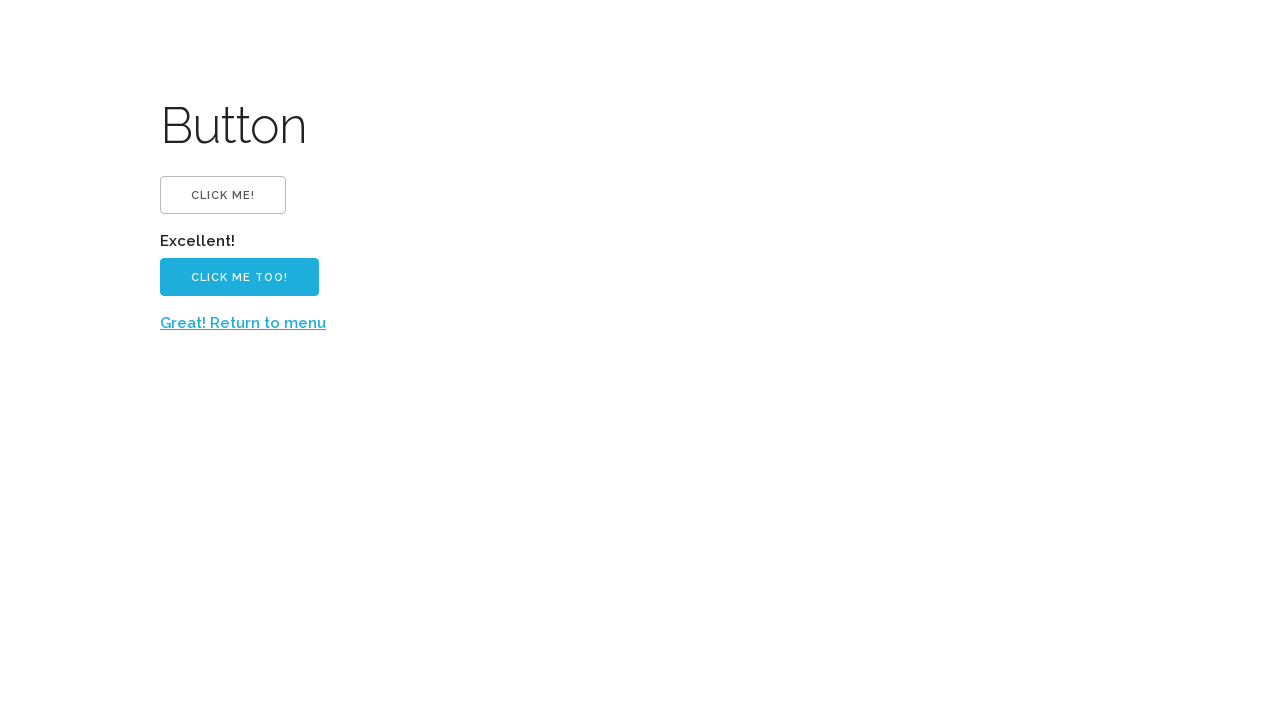

Located return to menu link
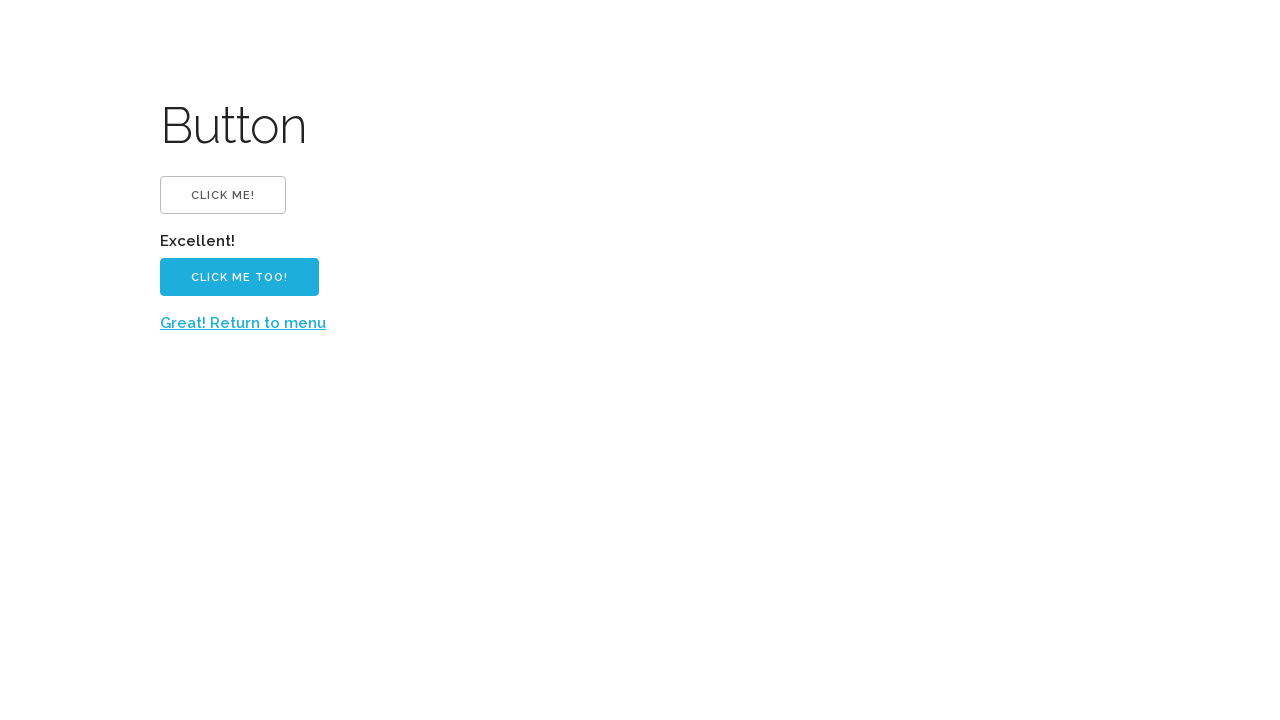

Success message appeared with return link
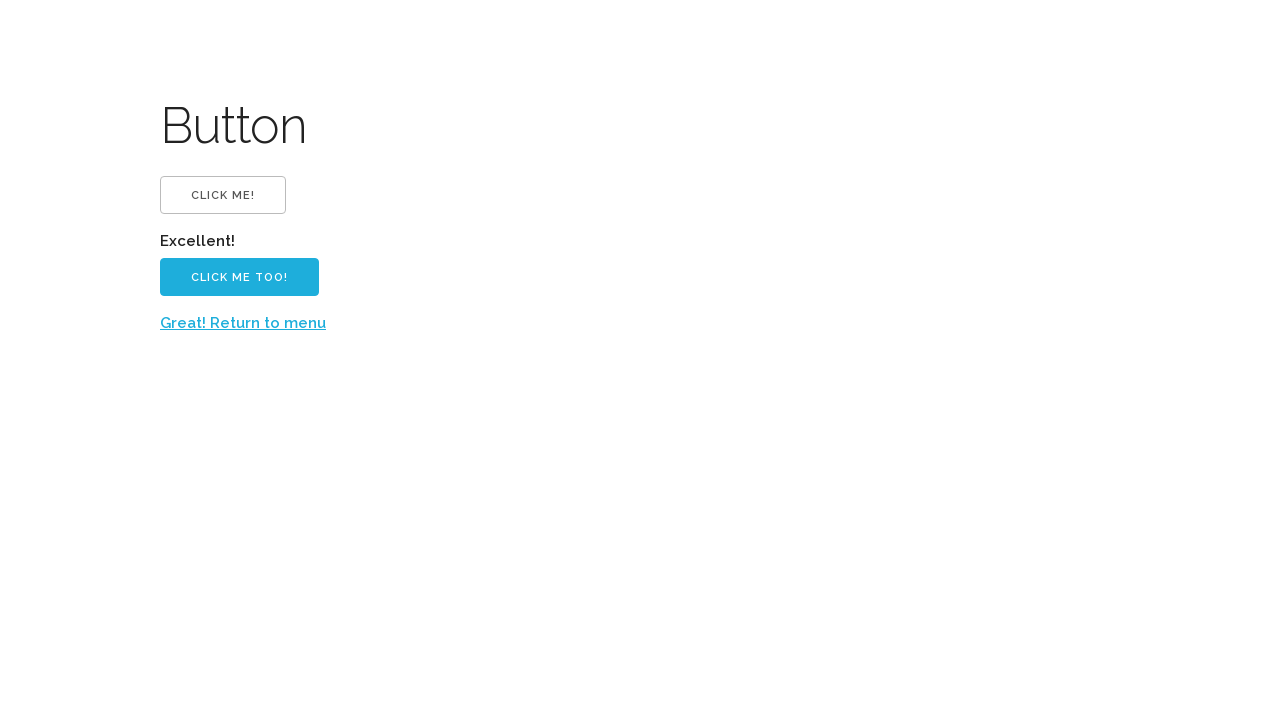

Clicked return to menu link at (243, 323) on a:has-text('Great! Return to menu')
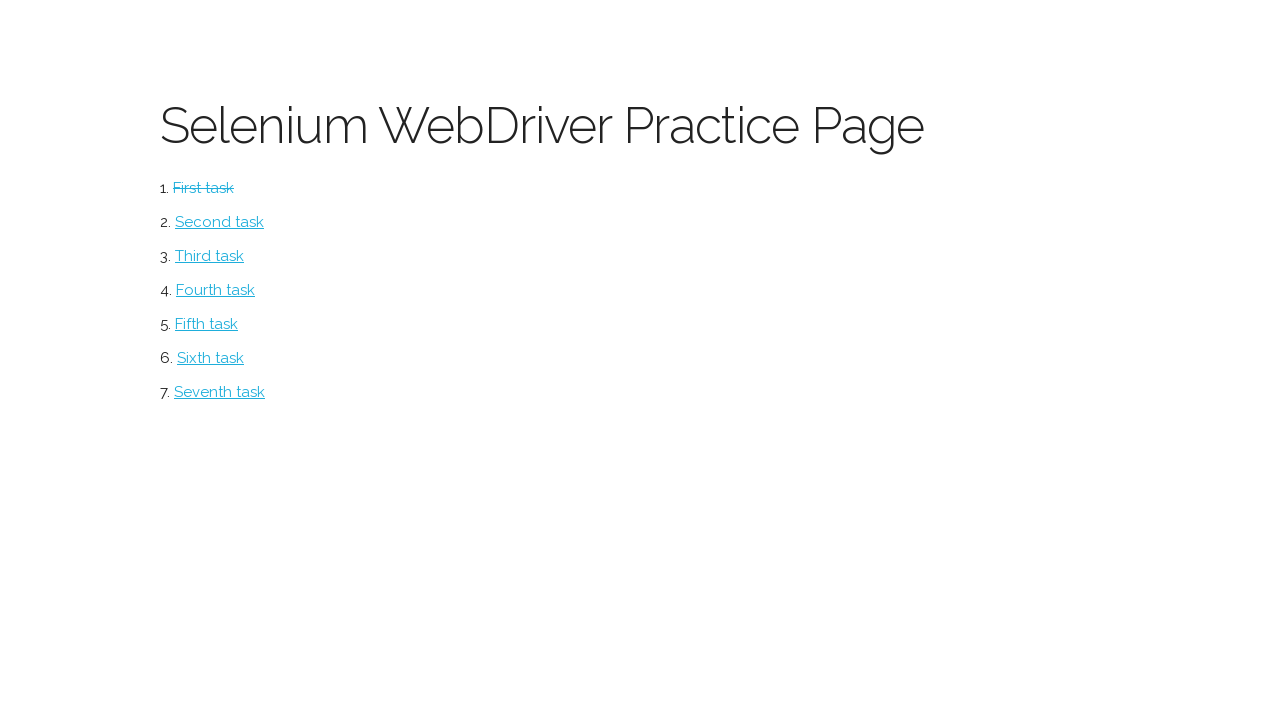

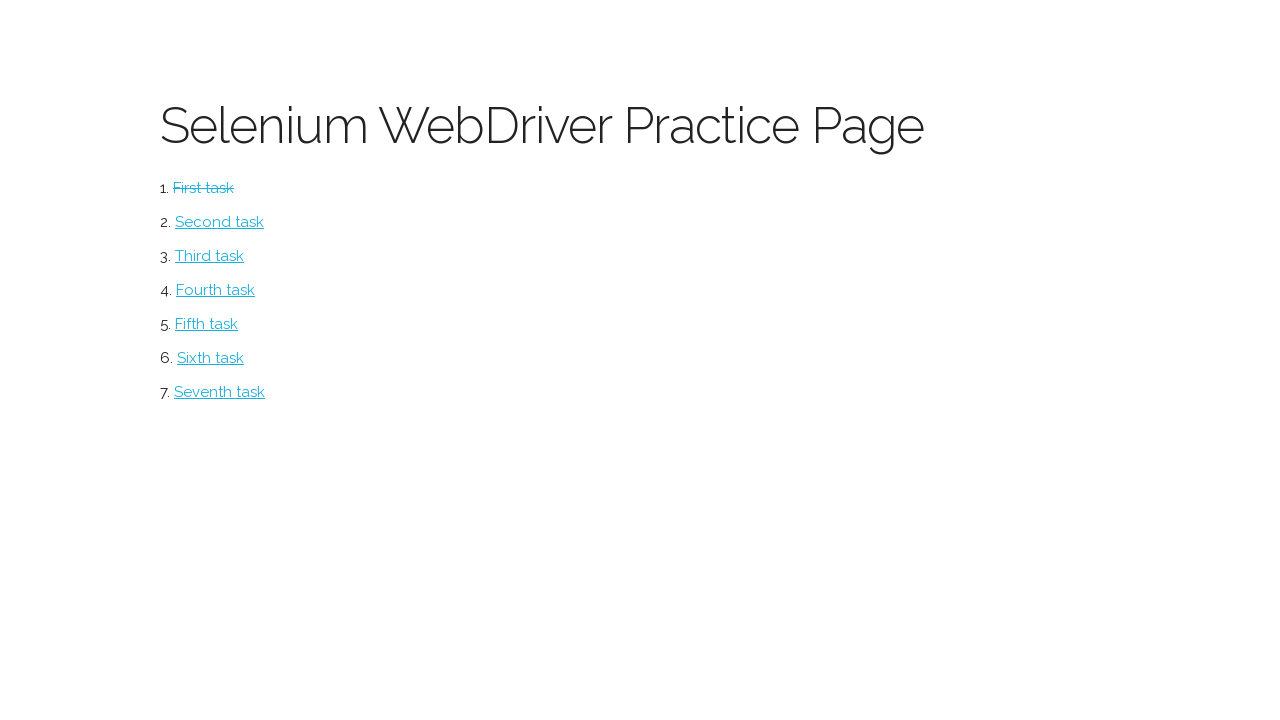